Tests adding 5 elements sequentially, verifies all 5 delete buttons appear, then removes them one by one while verifying the count decreases.

Starting URL: https://the-internet.herokuapp.com/add_remove_elements/

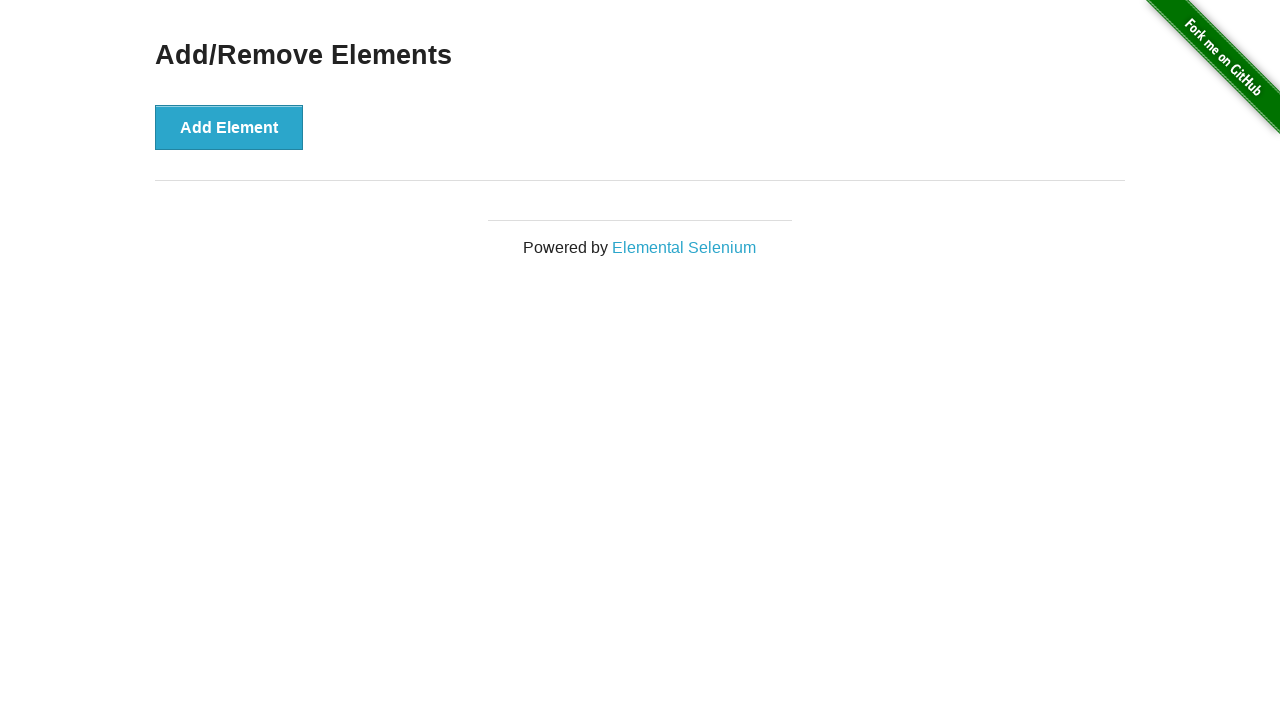

Clicked 'Add Element' button (iteration 1 of 5) at (229, 127) on button:has-text('Add Element')
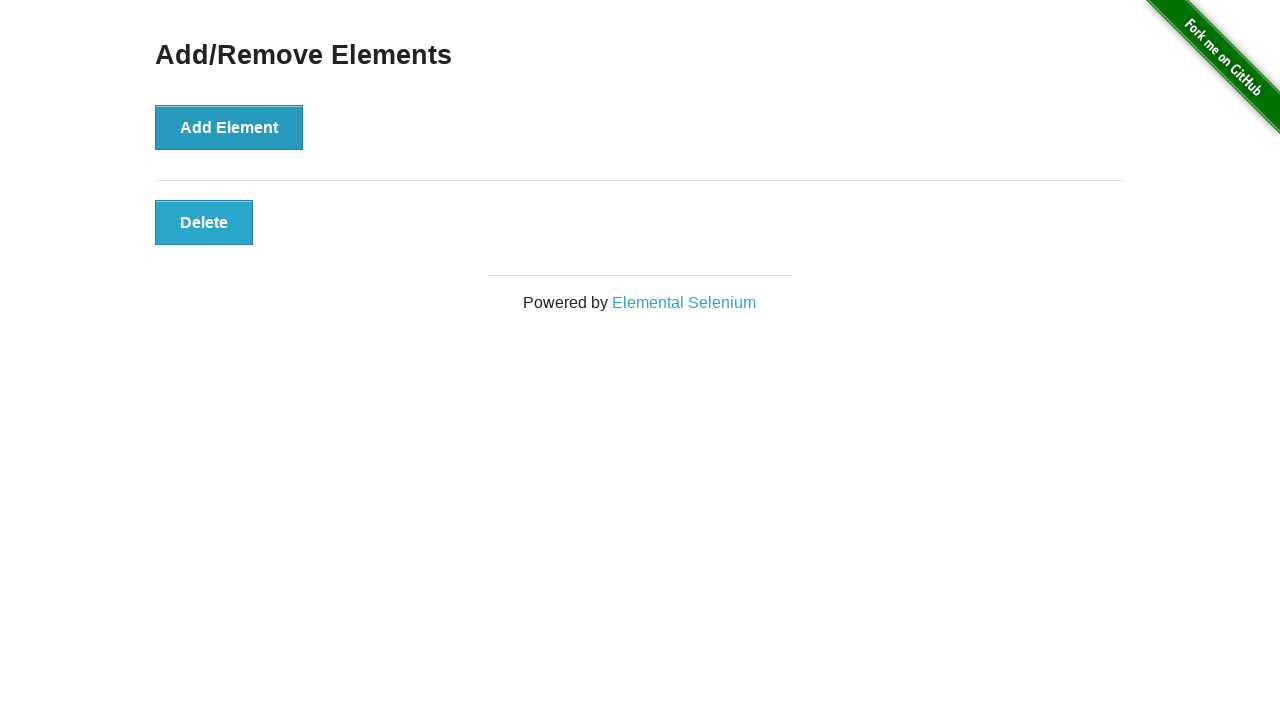

Clicked 'Add Element' button (iteration 2 of 5) at (229, 127) on button:has-text('Add Element')
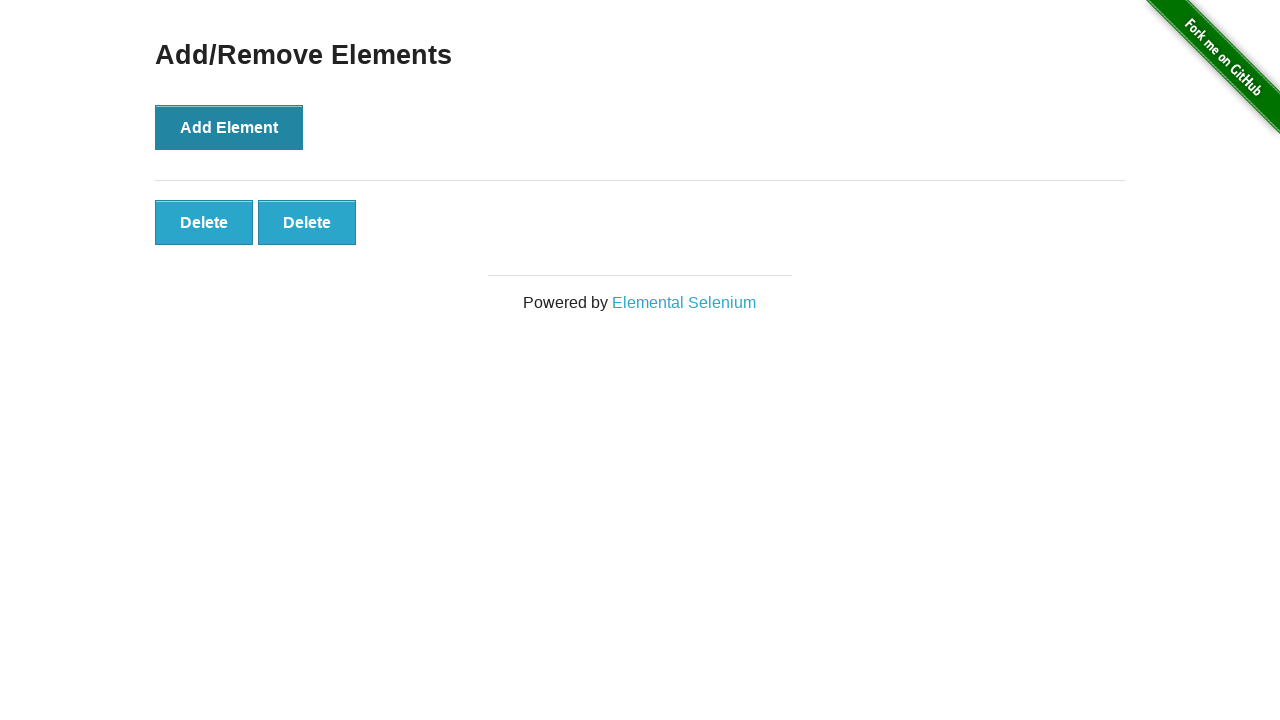

Clicked 'Add Element' button (iteration 3 of 5) at (229, 127) on button:has-text('Add Element')
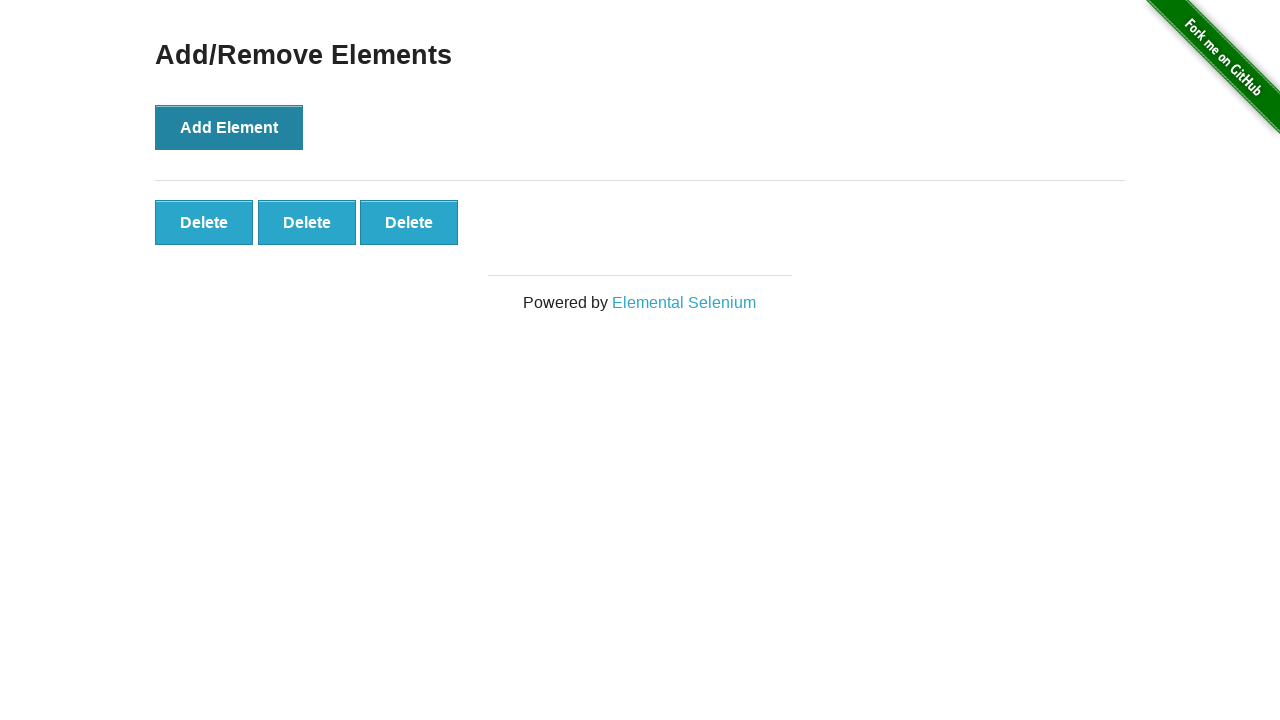

Clicked 'Add Element' button (iteration 4 of 5) at (229, 127) on button:has-text('Add Element')
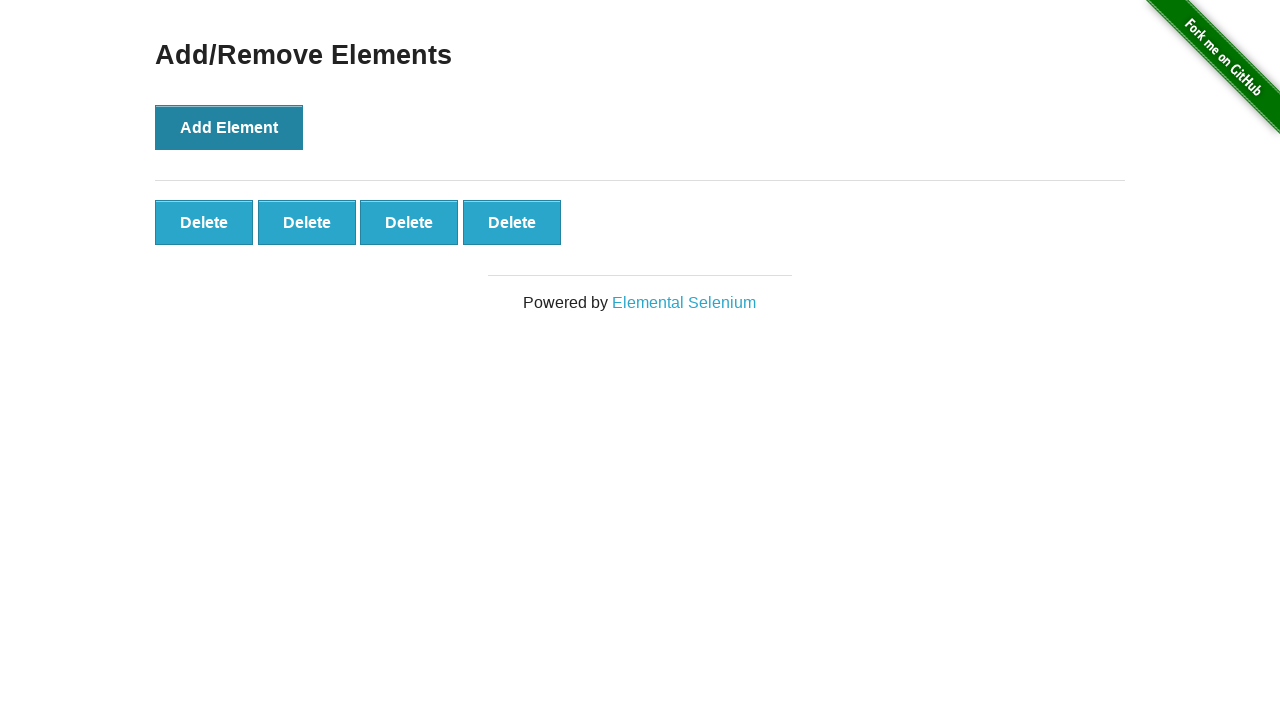

Clicked 'Add Element' button (iteration 5 of 5) at (229, 127) on button:has-text('Add Element')
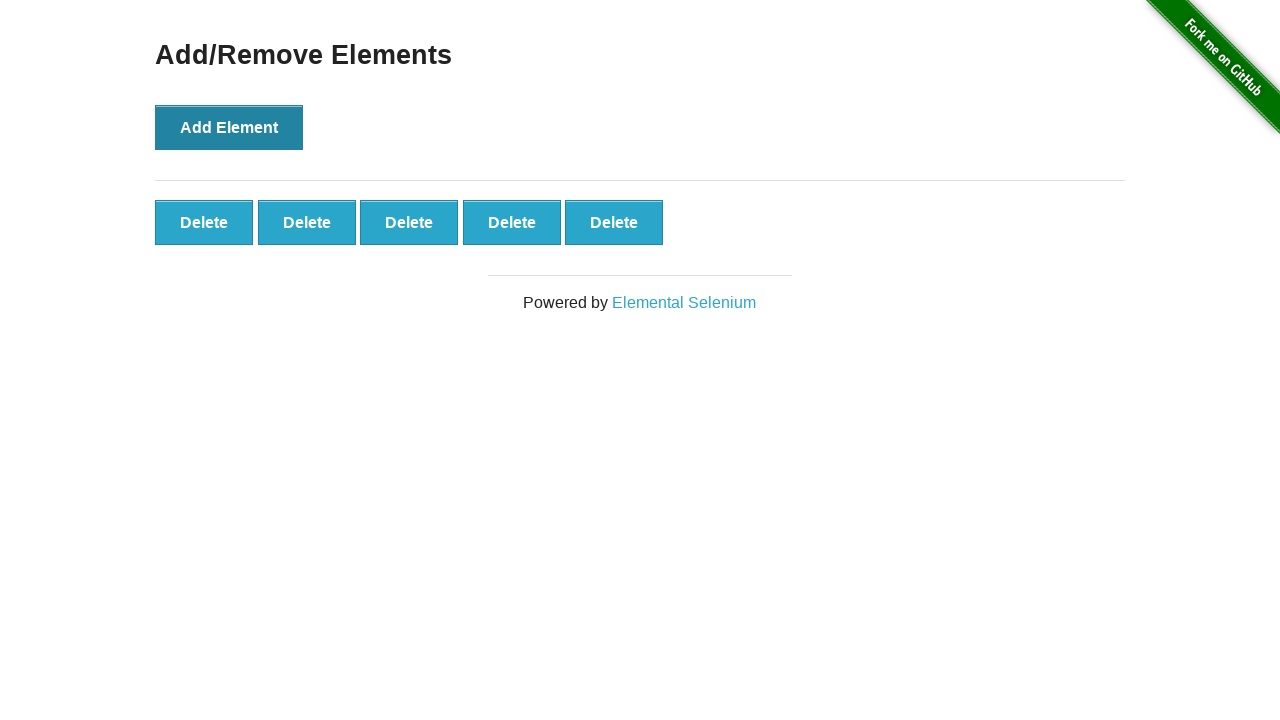

Located all delete buttons on the page
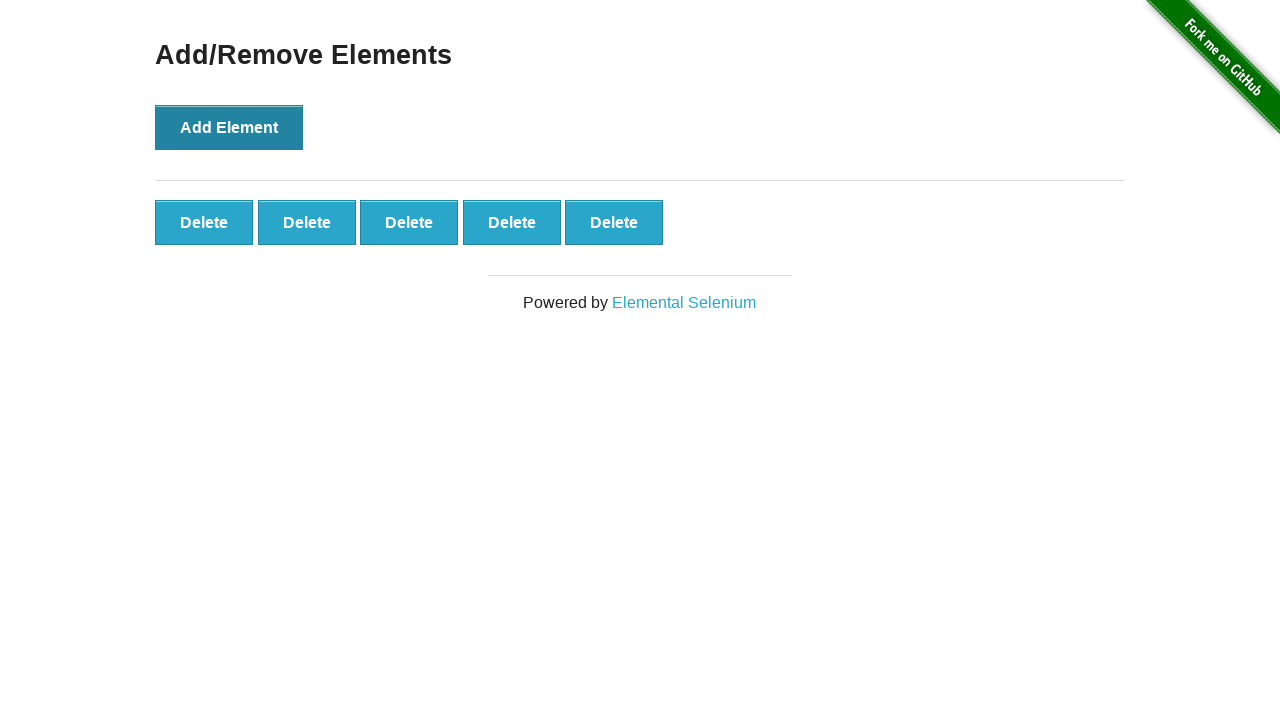

Verified that 5 delete buttons are present
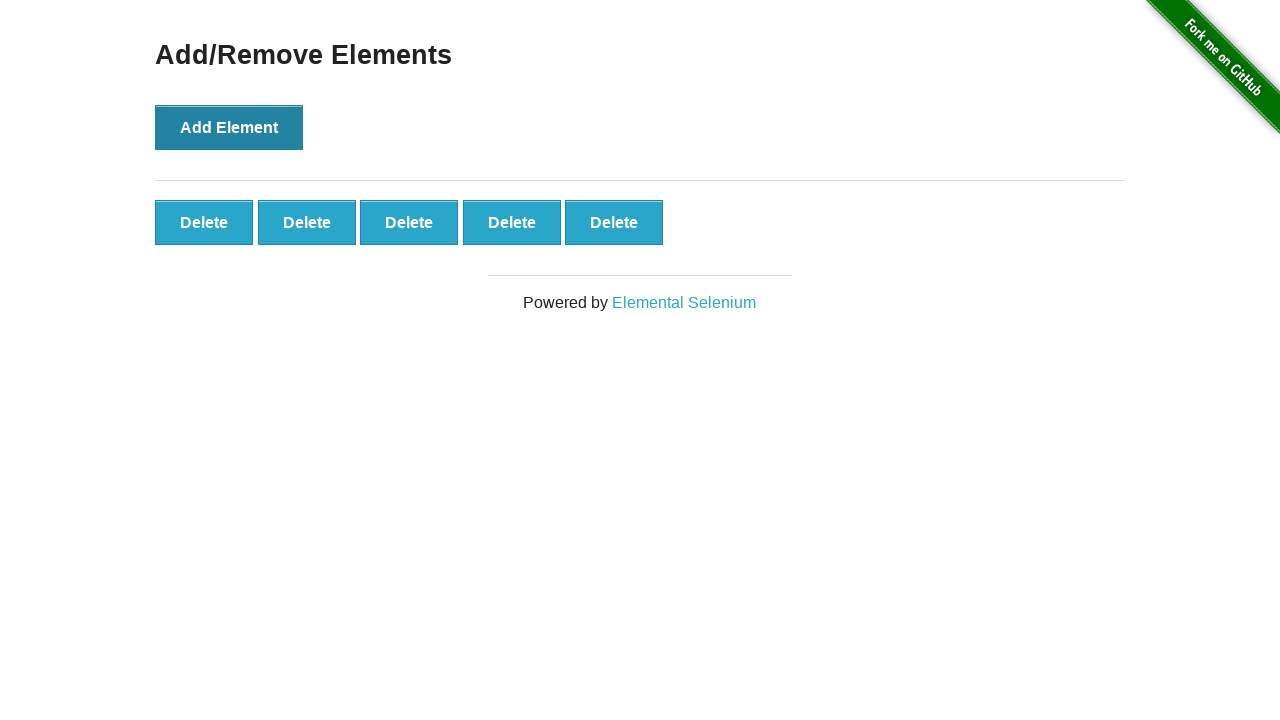

Clicked first delete button to remove element 1 at (204, 222) on button.added-manually >> nth=0
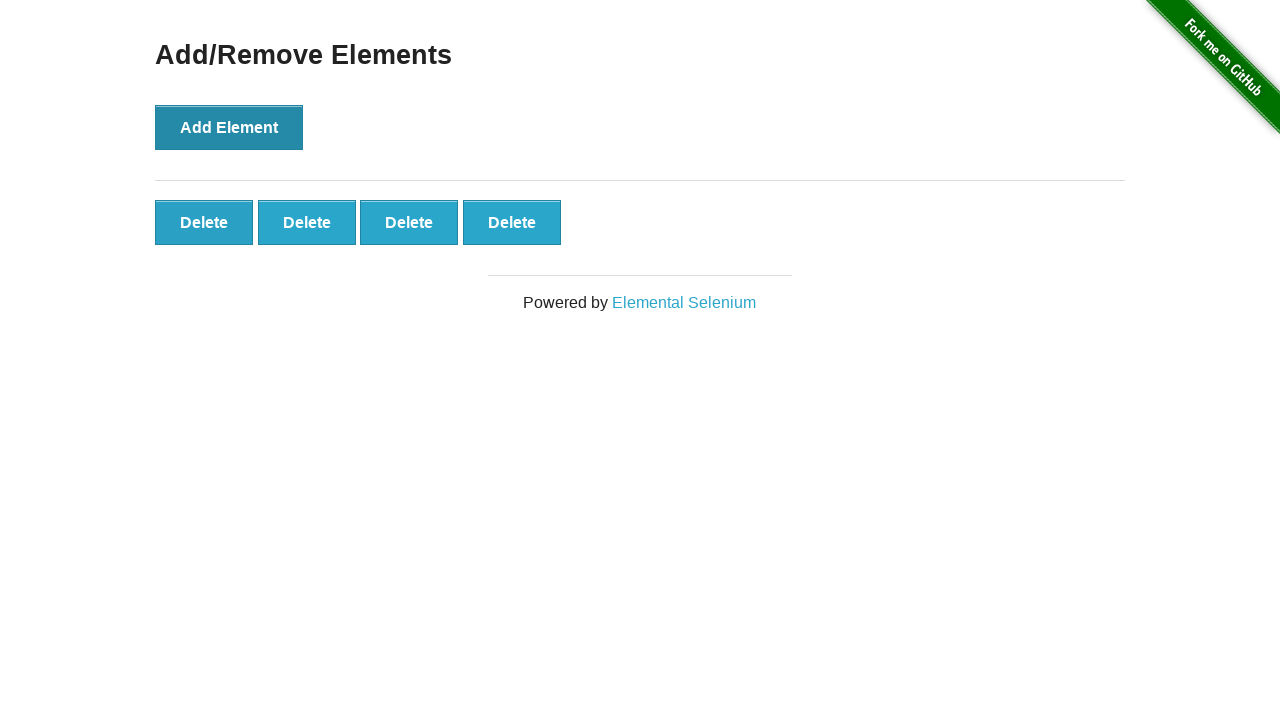

Verified that 4 delete buttons remain
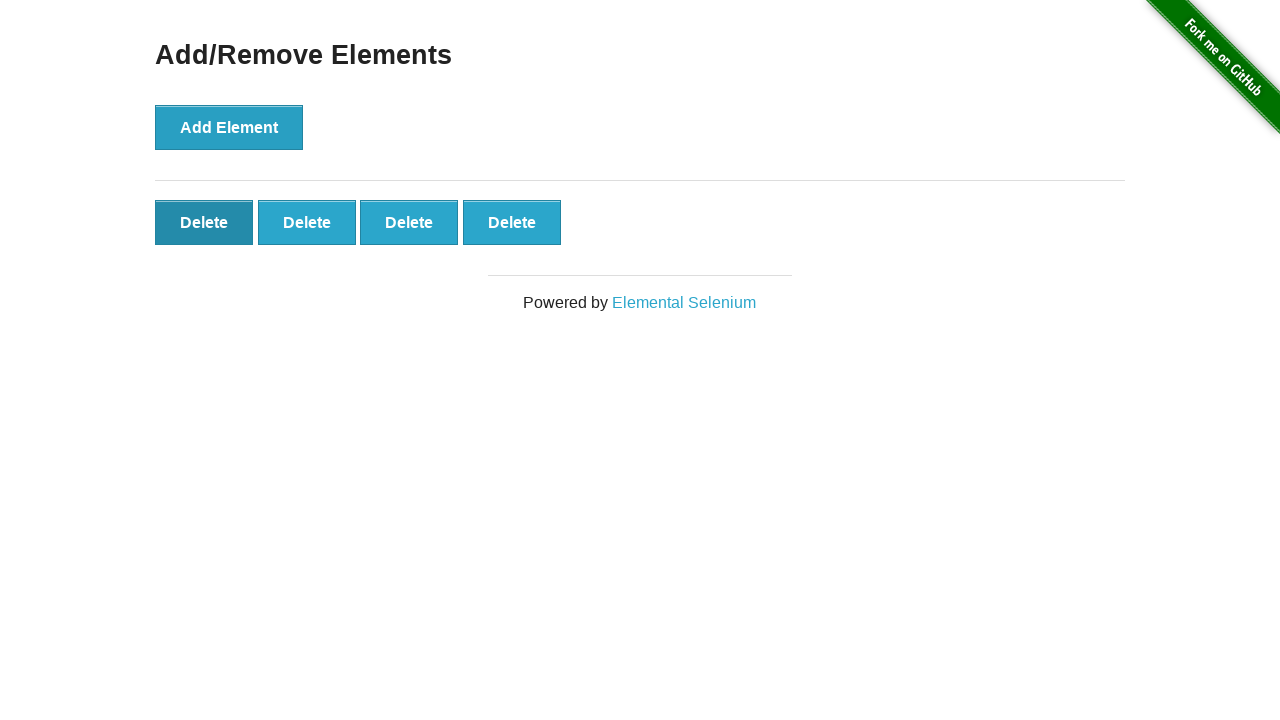

Clicked first delete button to remove element 2 at (204, 222) on button.added-manually >> nth=0
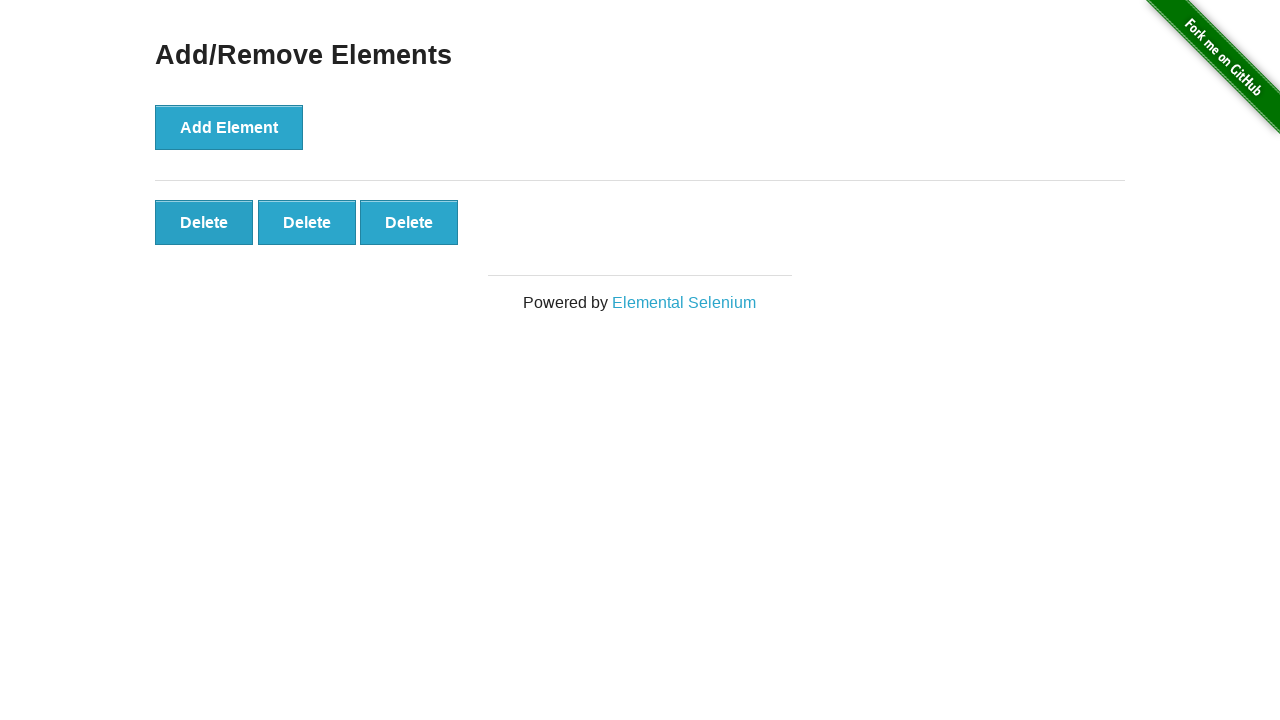

Verified that 3 delete buttons remain
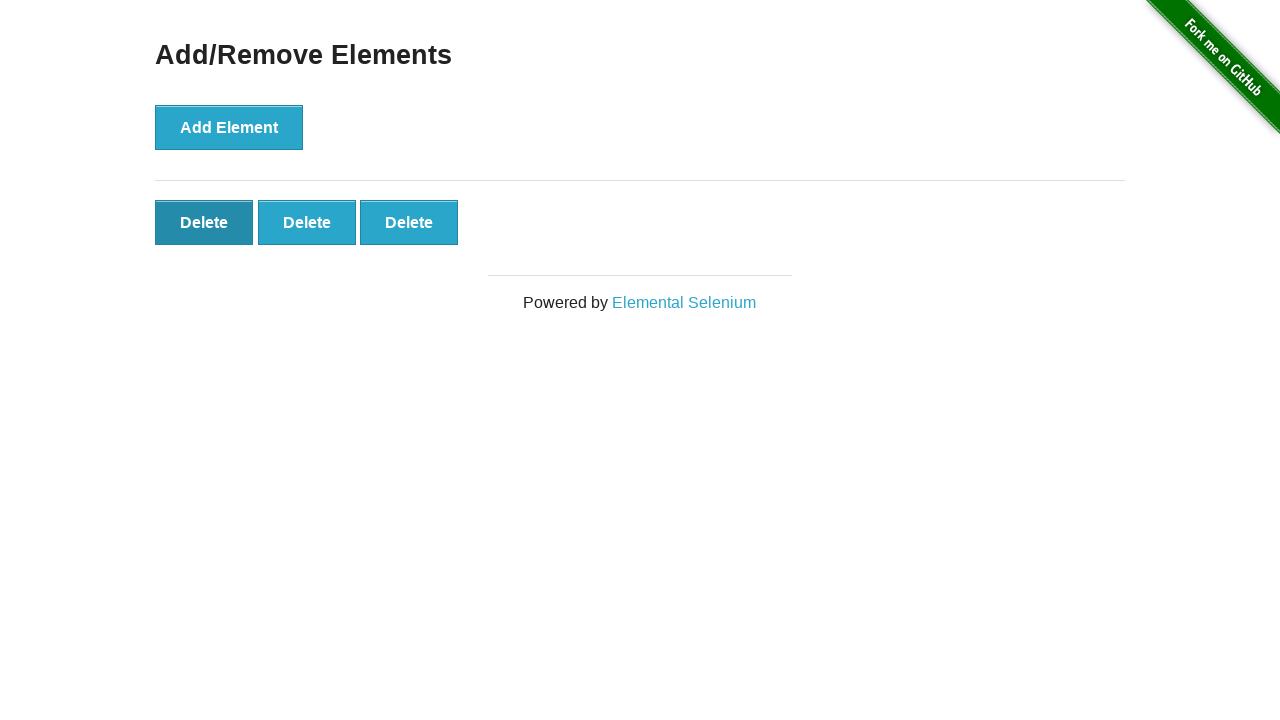

Clicked first delete button to remove element 3 at (204, 222) on button.added-manually >> nth=0
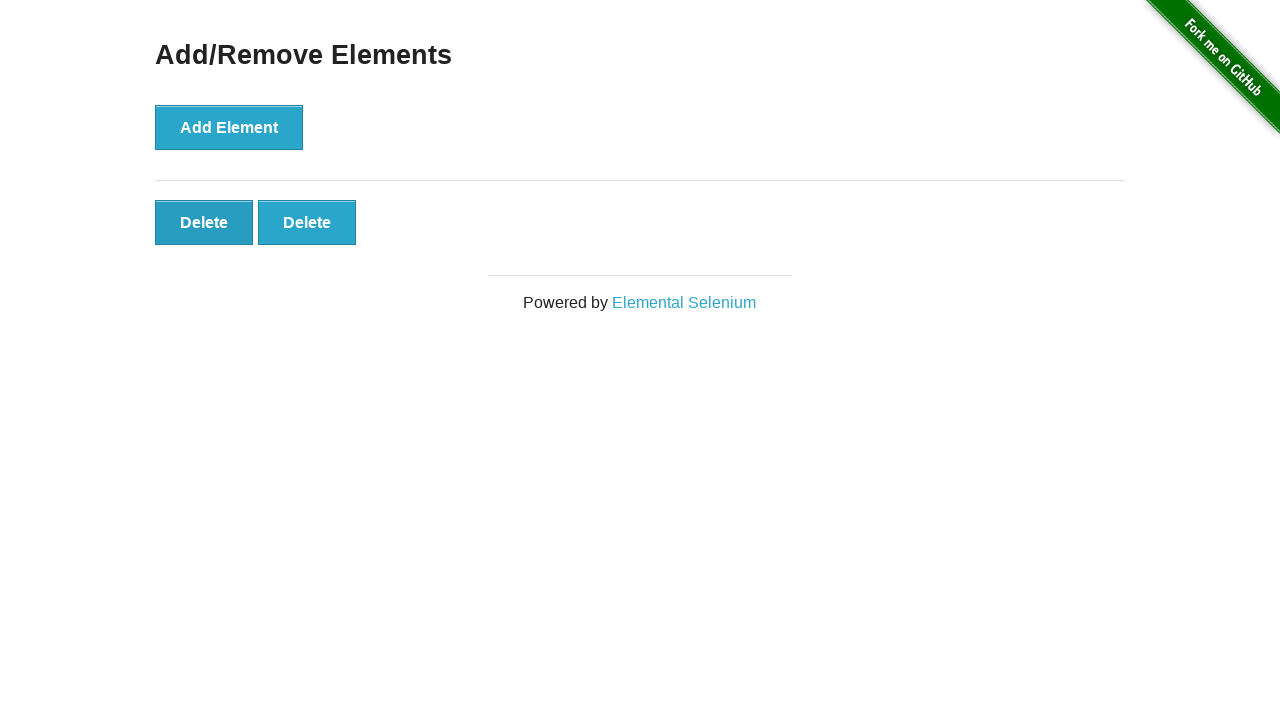

Verified that 2 delete buttons remain
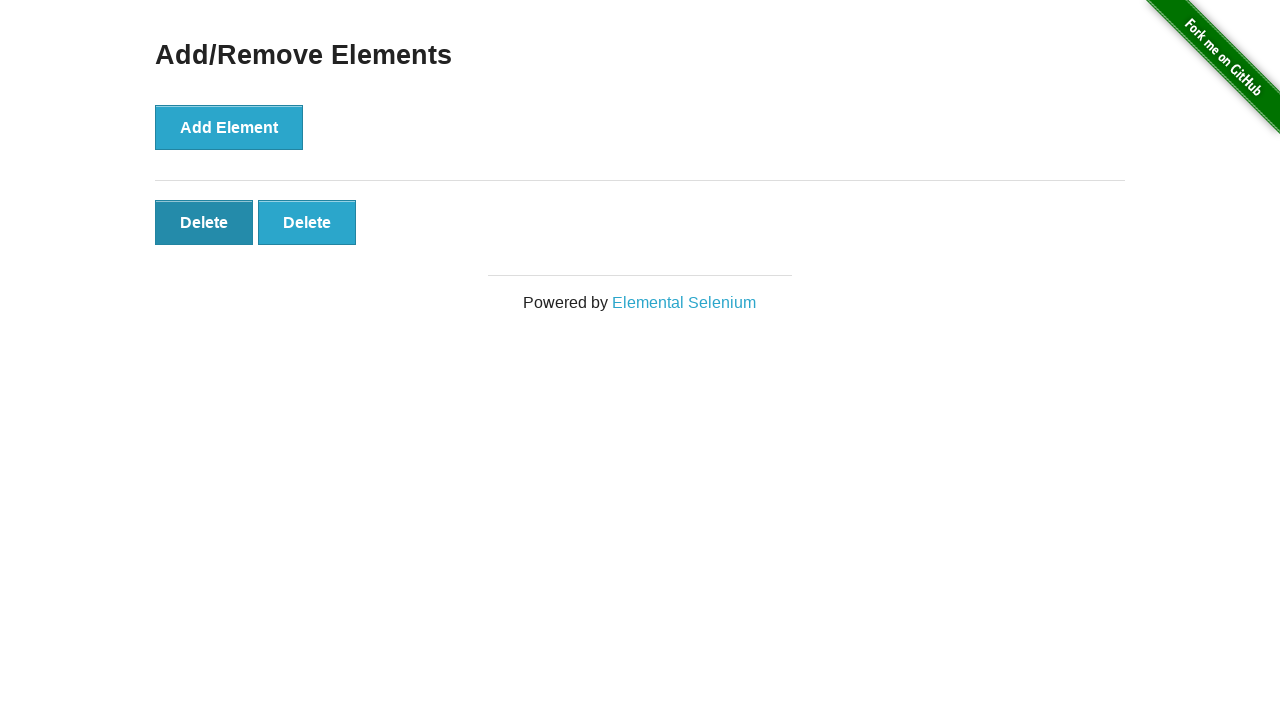

Clicked first delete button to remove element 4 at (204, 222) on button.added-manually >> nth=0
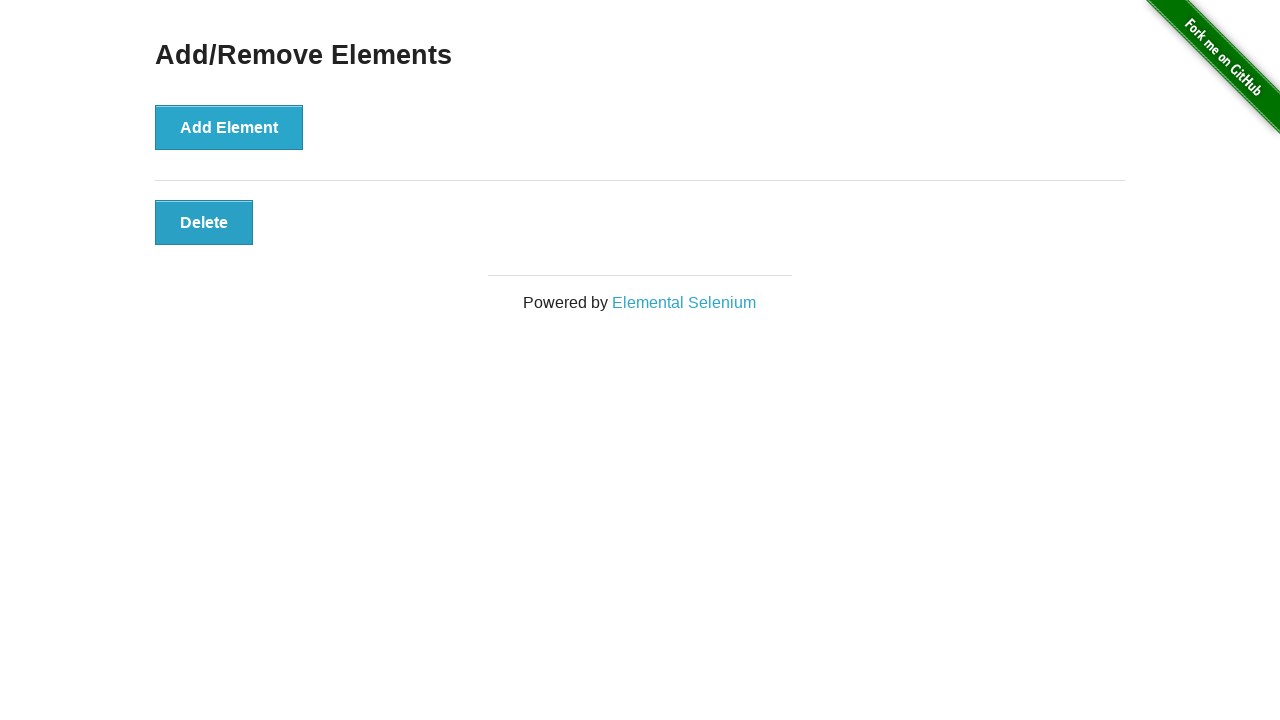

Verified that 1 delete buttons remain
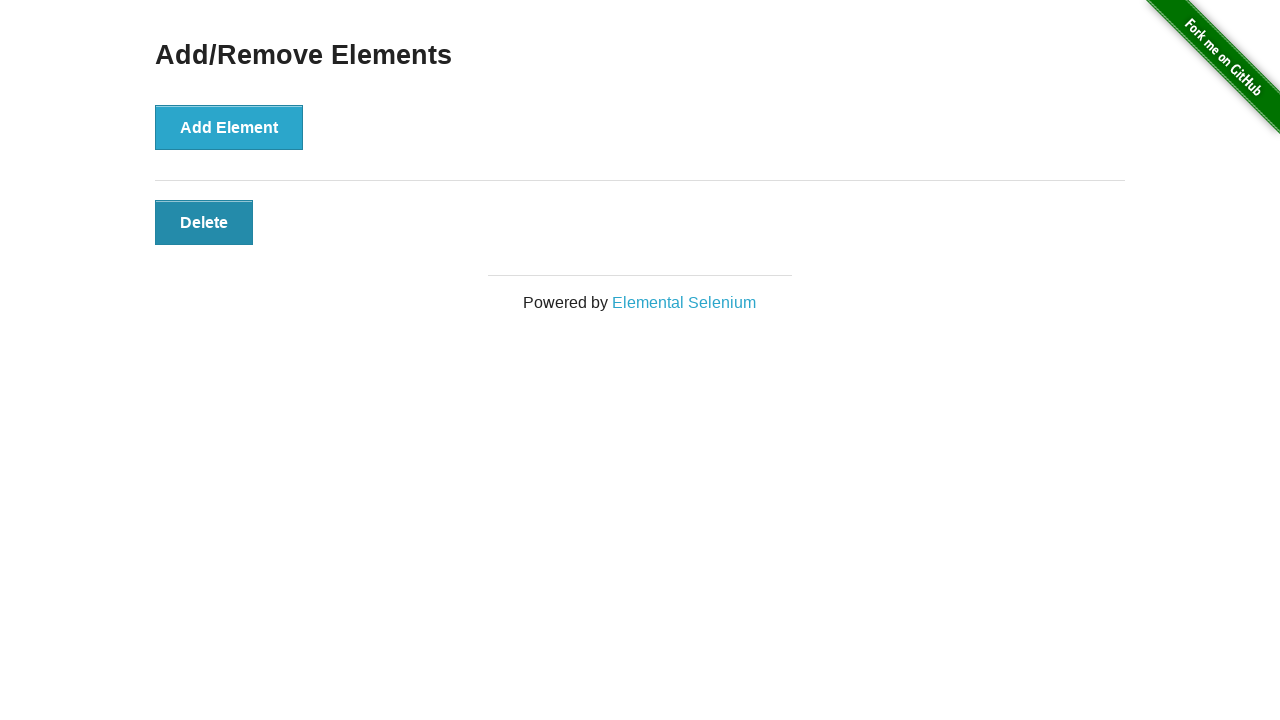

Clicked first delete button to remove element 5 at (204, 222) on button.added-manually >> nth=0
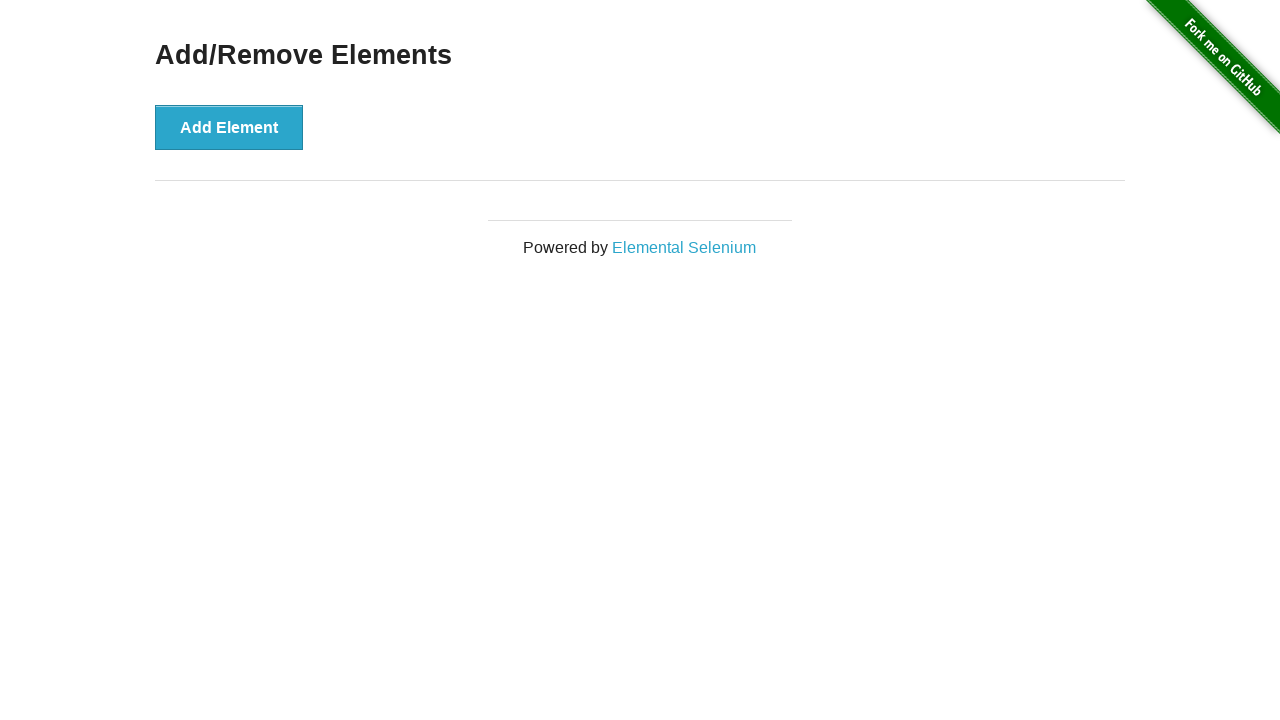

Verified that 0 delete buttons remain
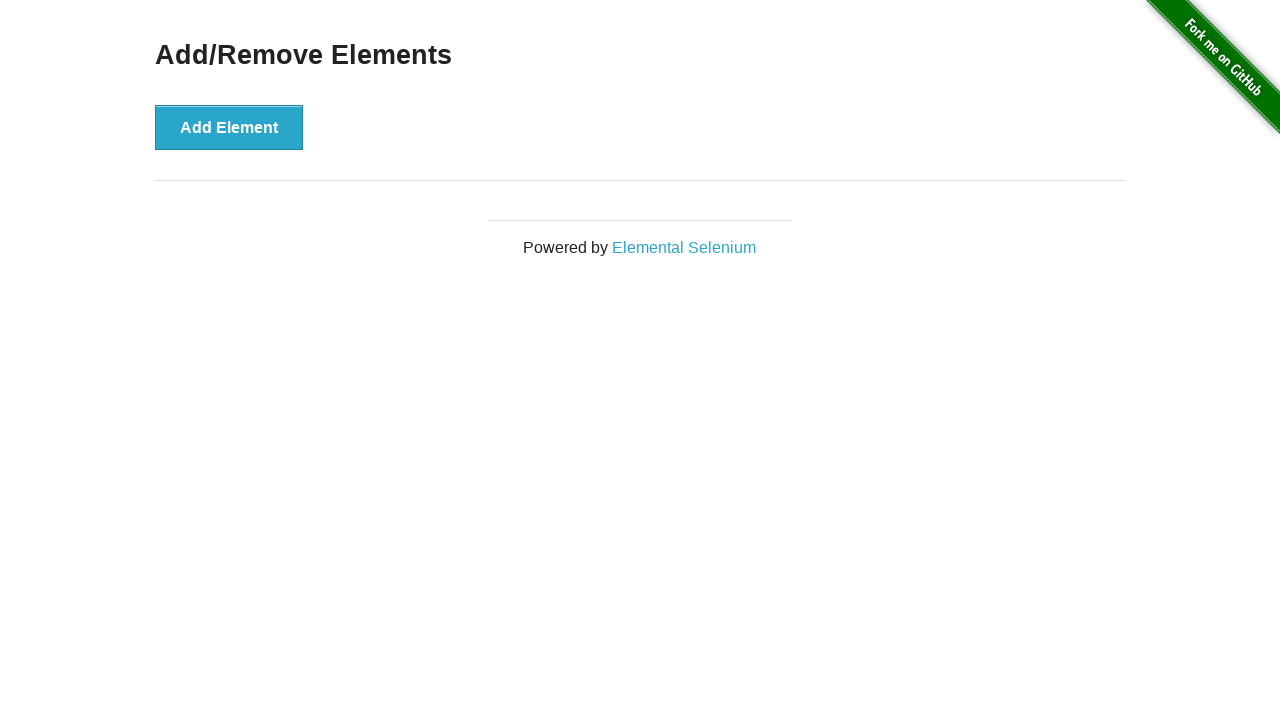

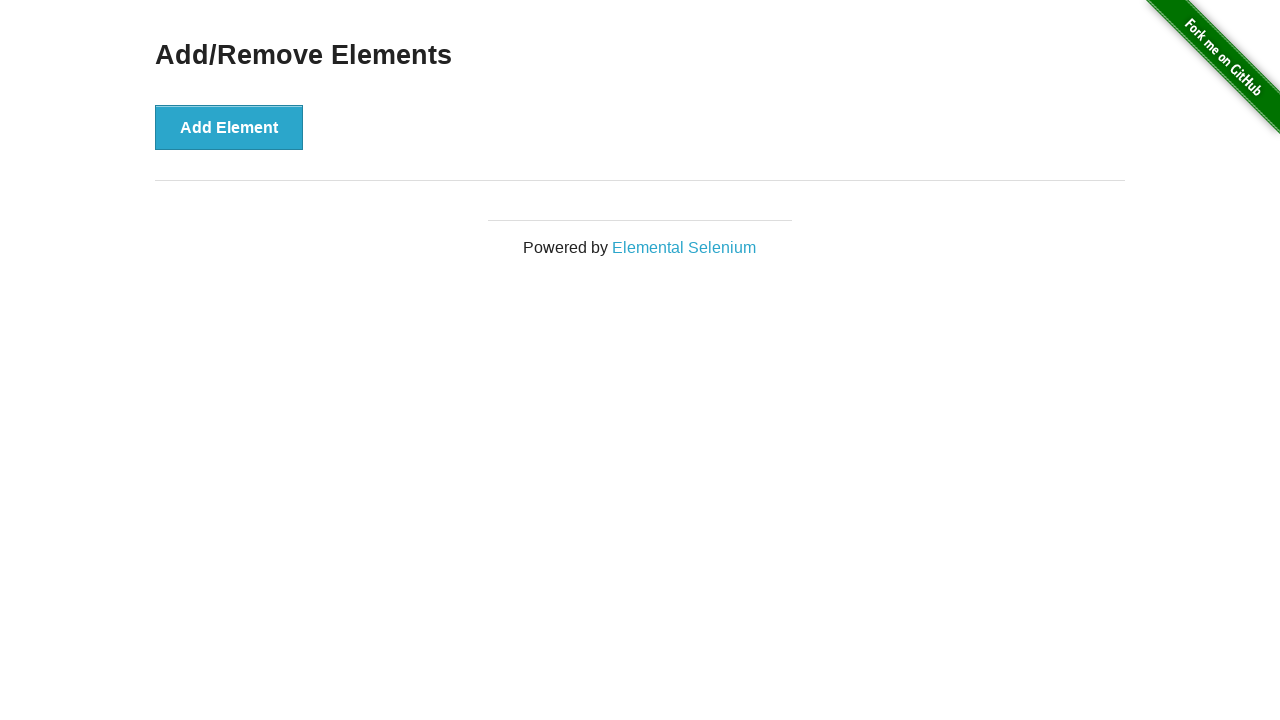